Navigates to the Automation Practice page and verifies that footer links are present on the page

Starting URL: https://www.rahulshettyacademy.com/AutomationPractice/

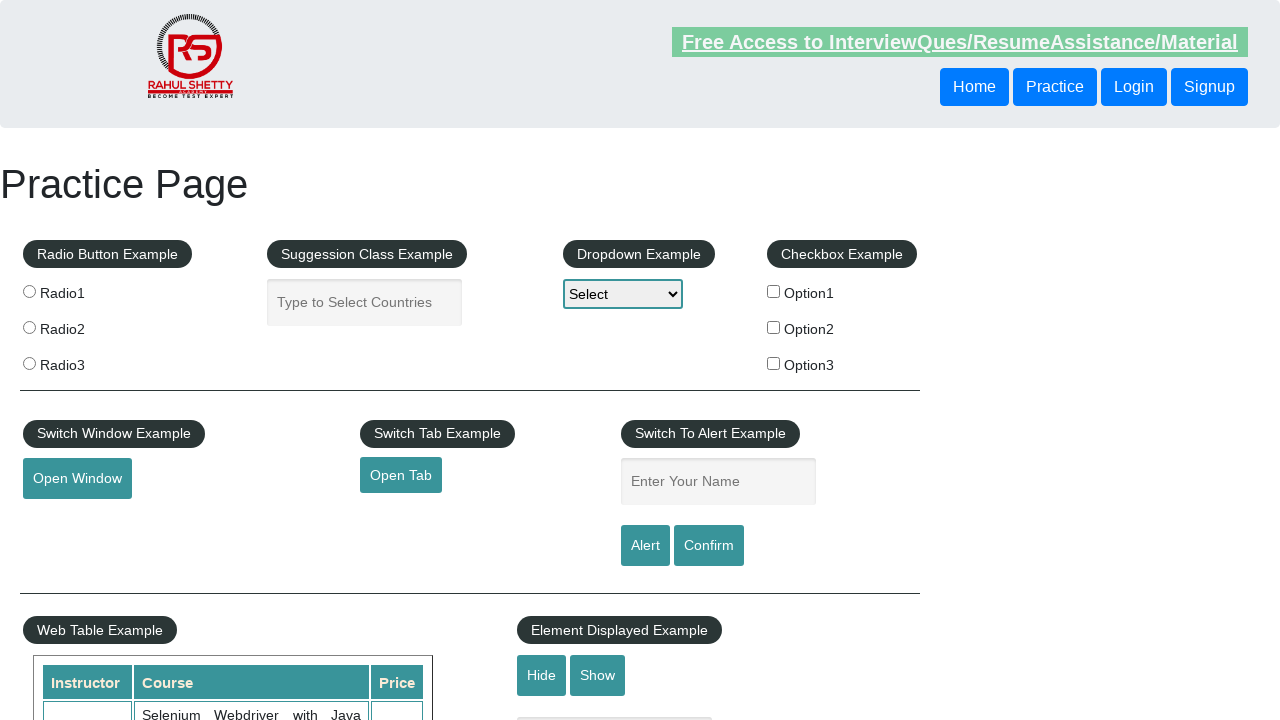

Waited for footer links to load on Automation Practice page
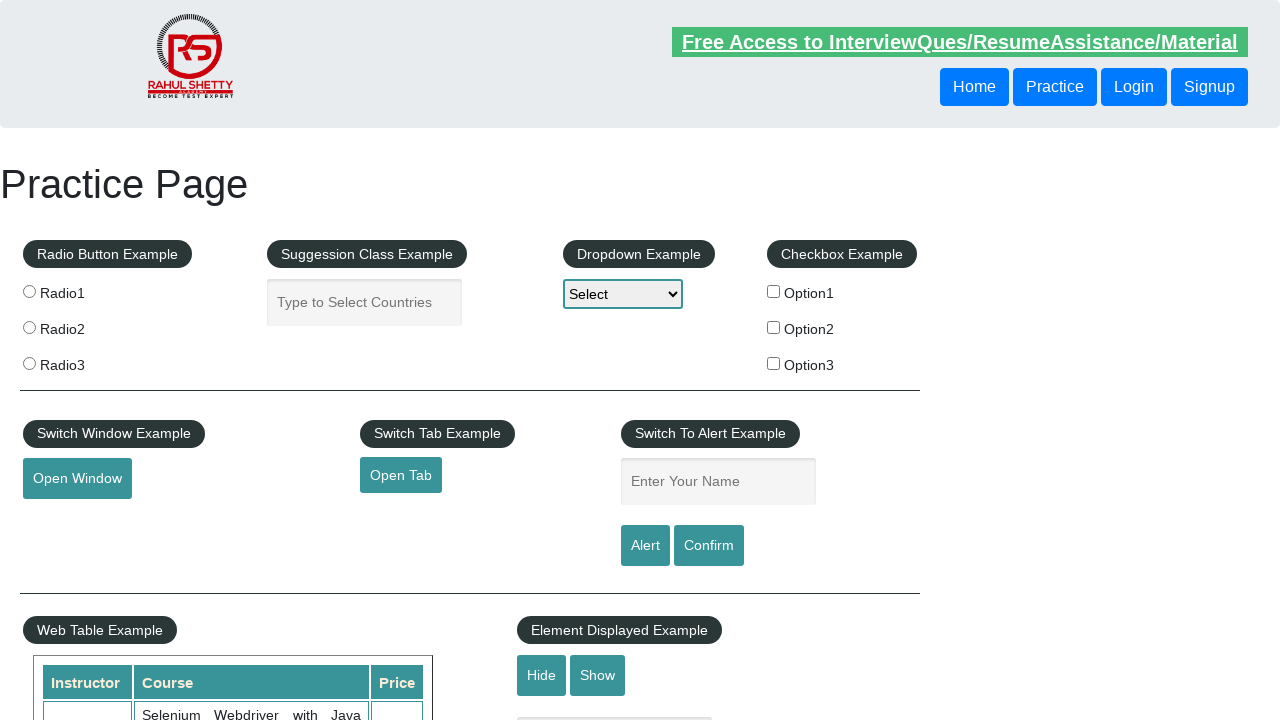

Located all footer links on the page
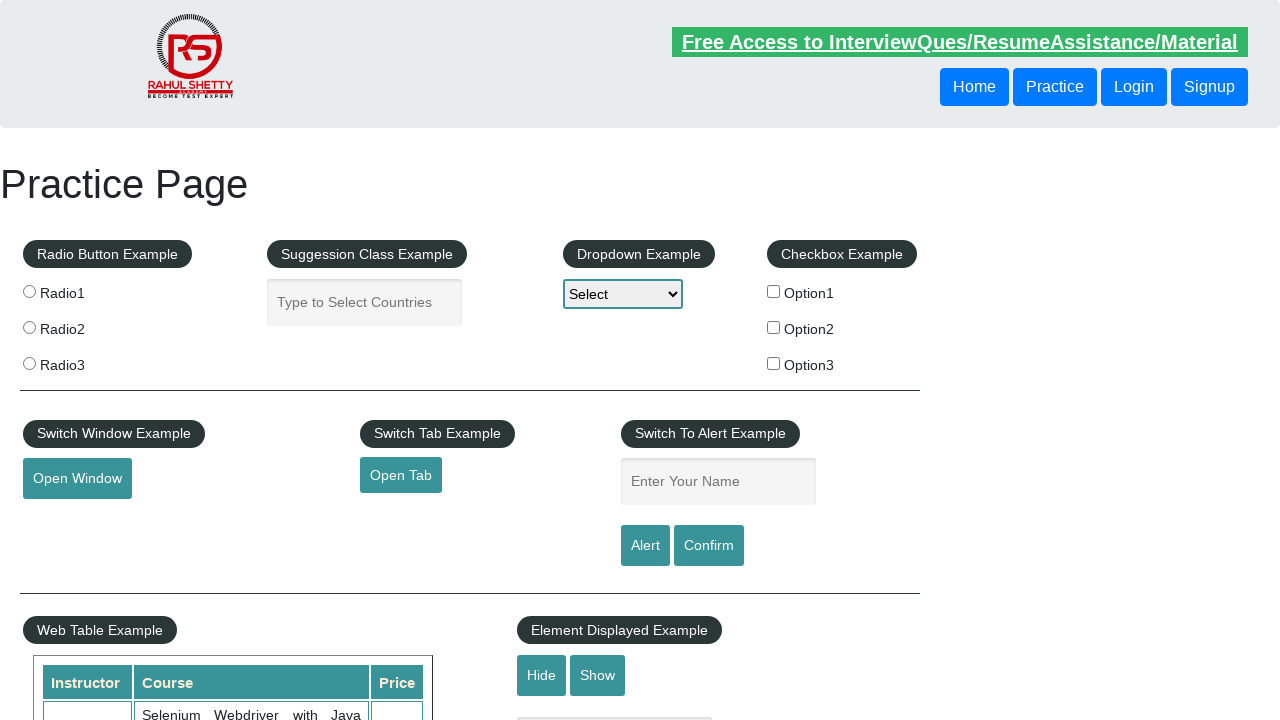

Verified that footer links are present on the page
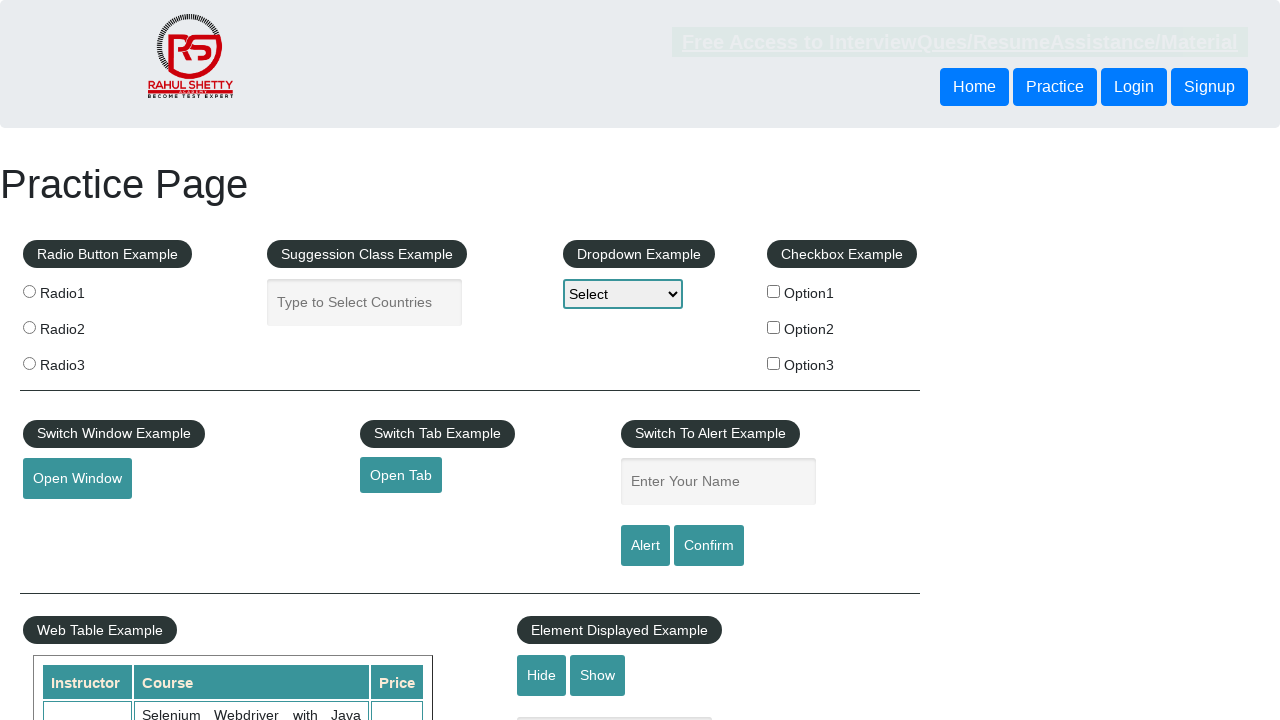

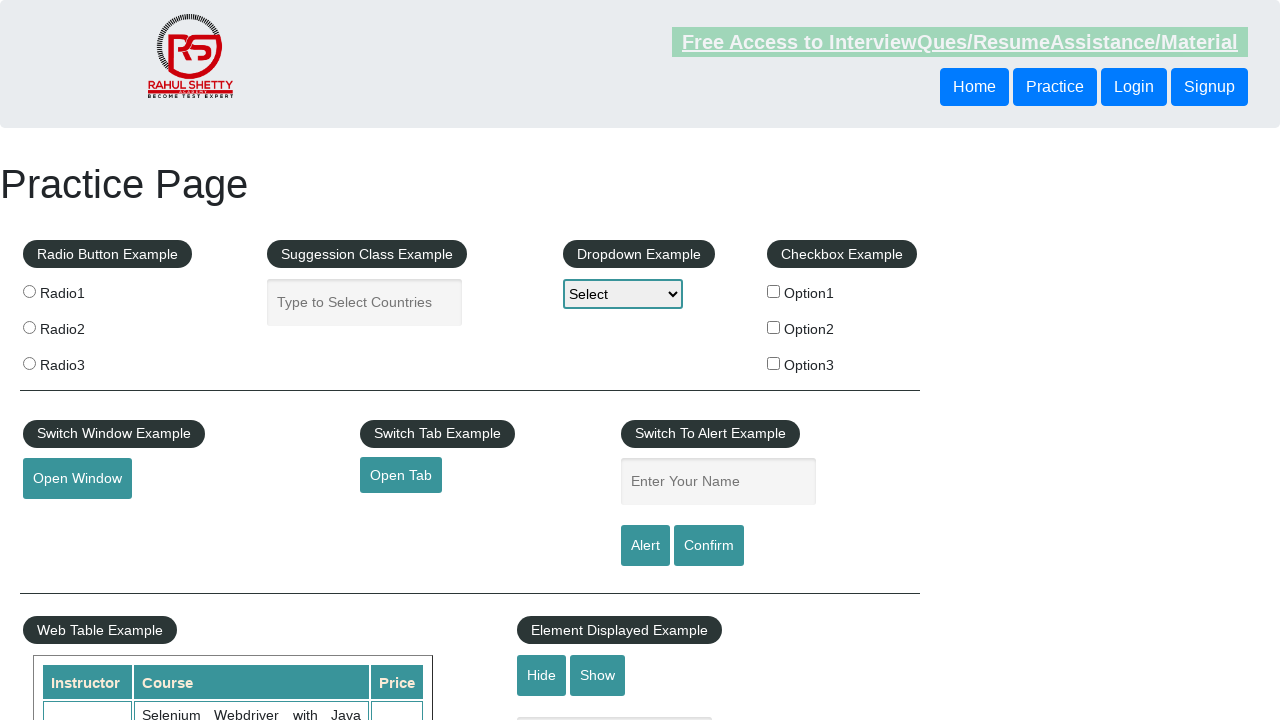